Navigates to the Context Menu page and verifies the box element has the correct CSS style properties

Starting URL: https://the-internet.herokuapp.com/

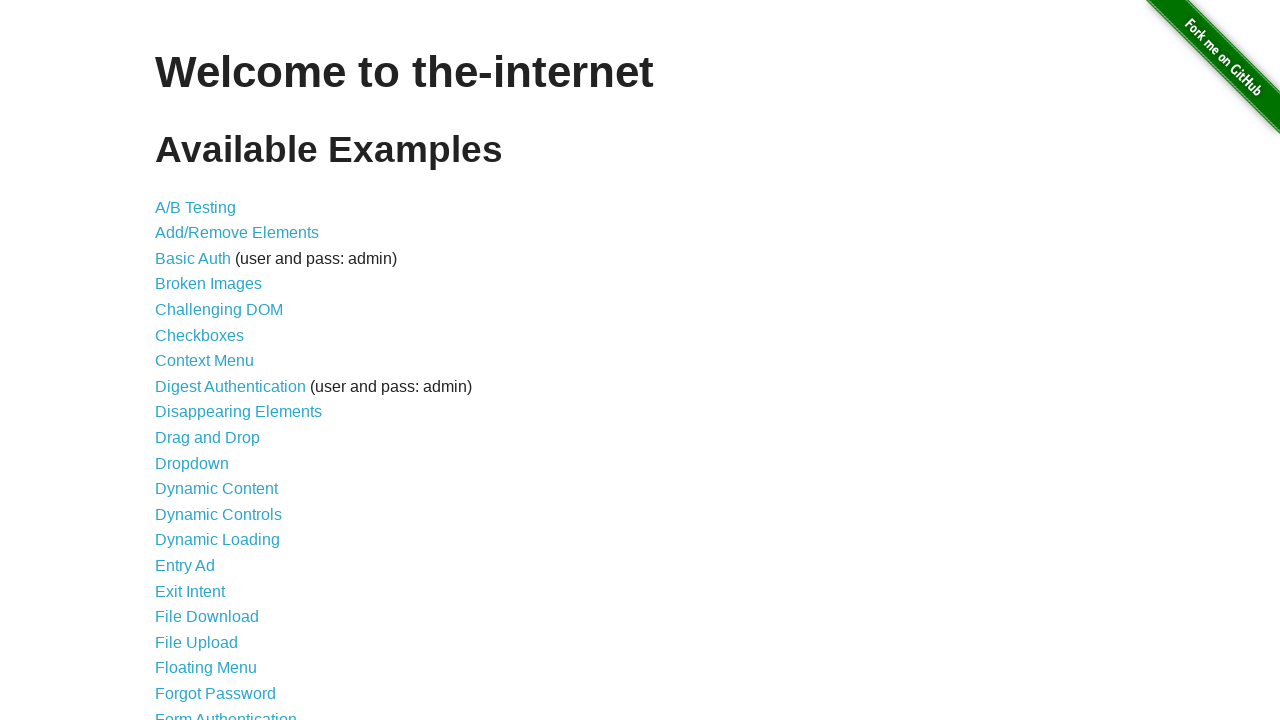

Waited for page heading to load
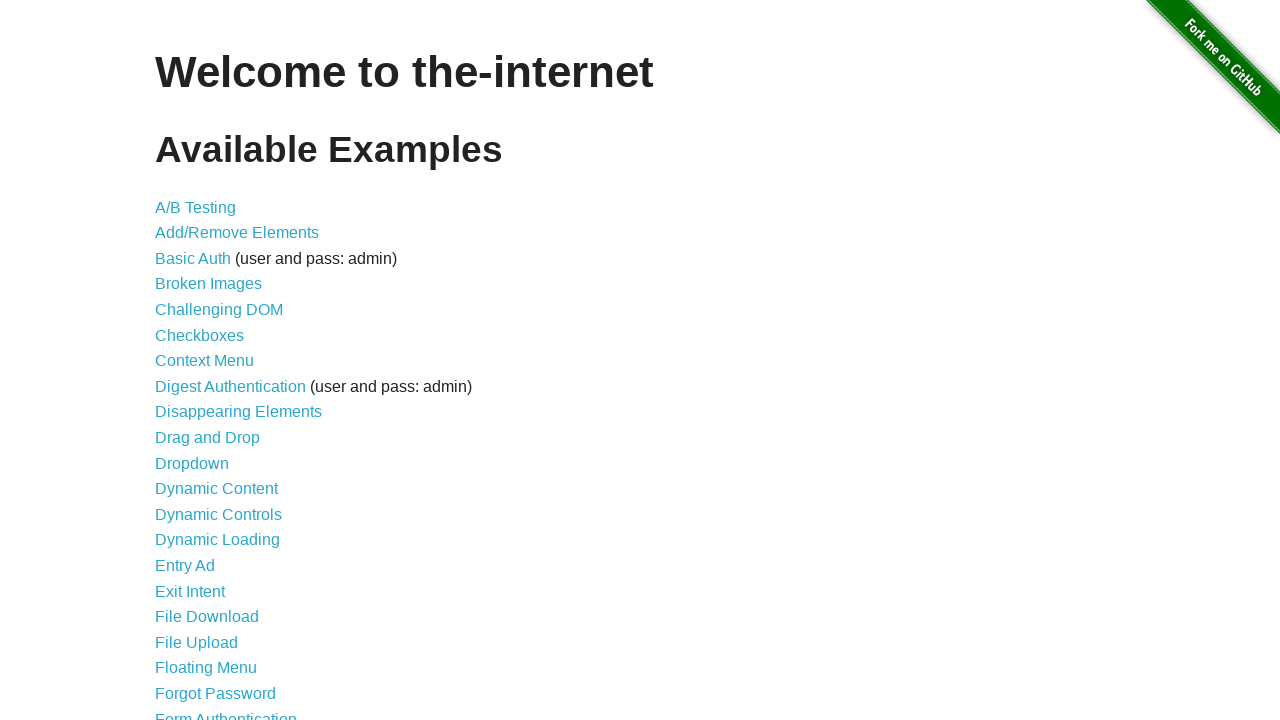

Clicked on Context Menu link at (204, 361) on xpath=//a[normalize-space()='Context Menu']
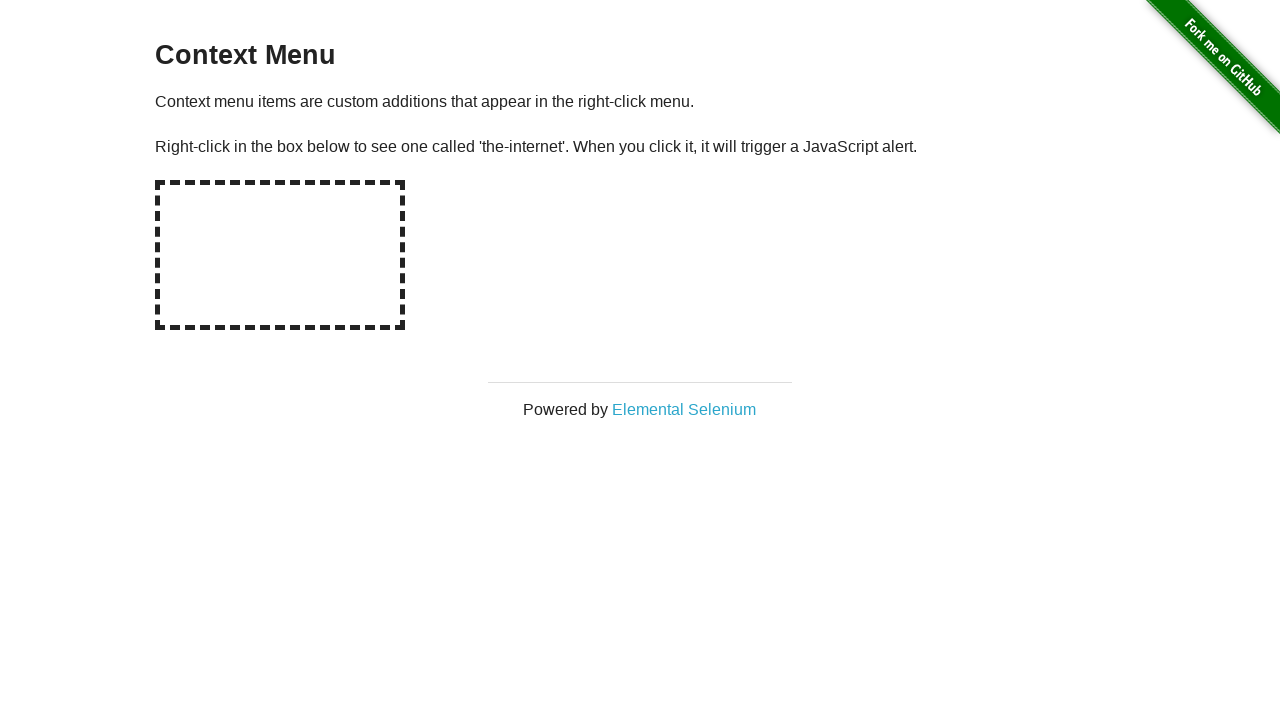

Waited for box element to load
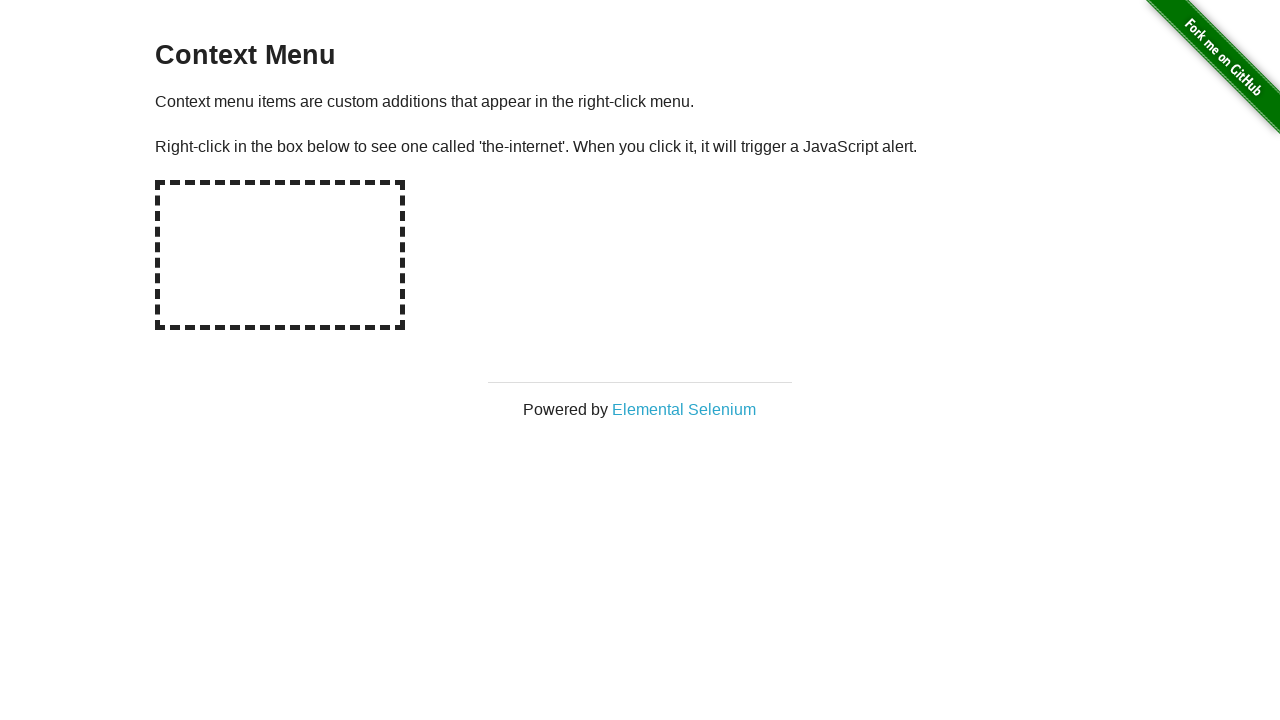

Located box element with id 'hot-spot'
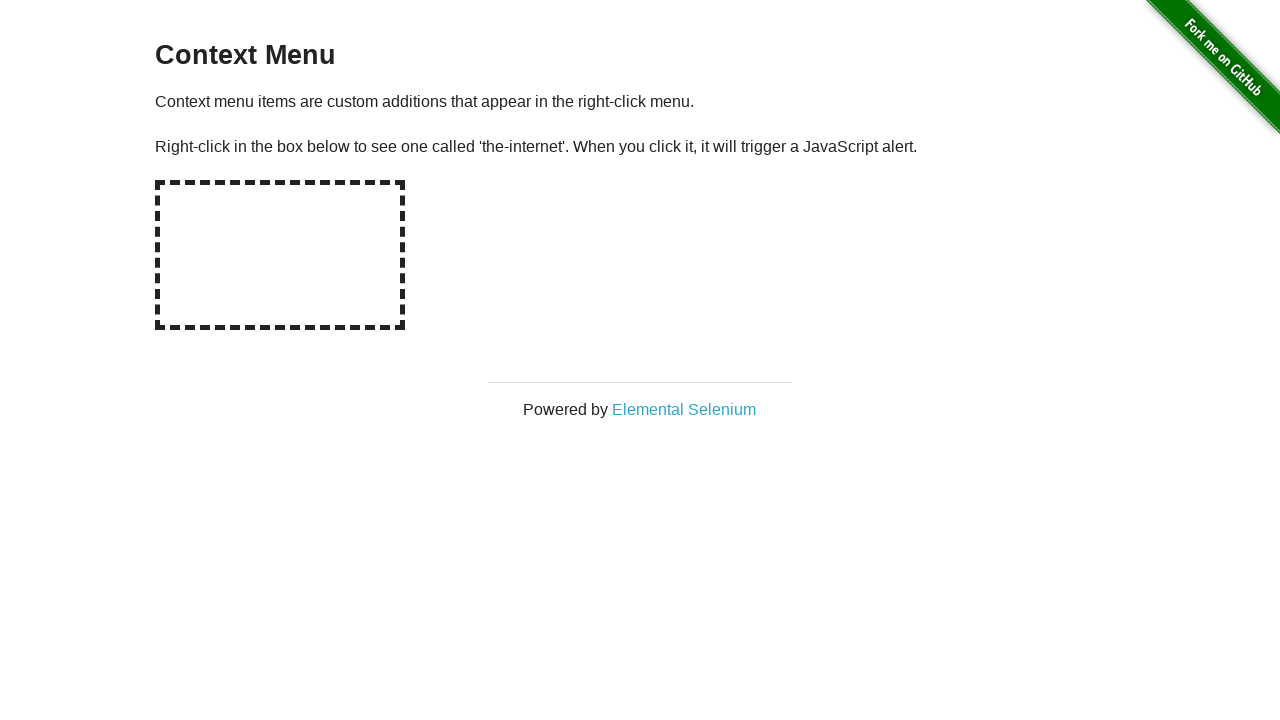

Retrieved style attribute from box element
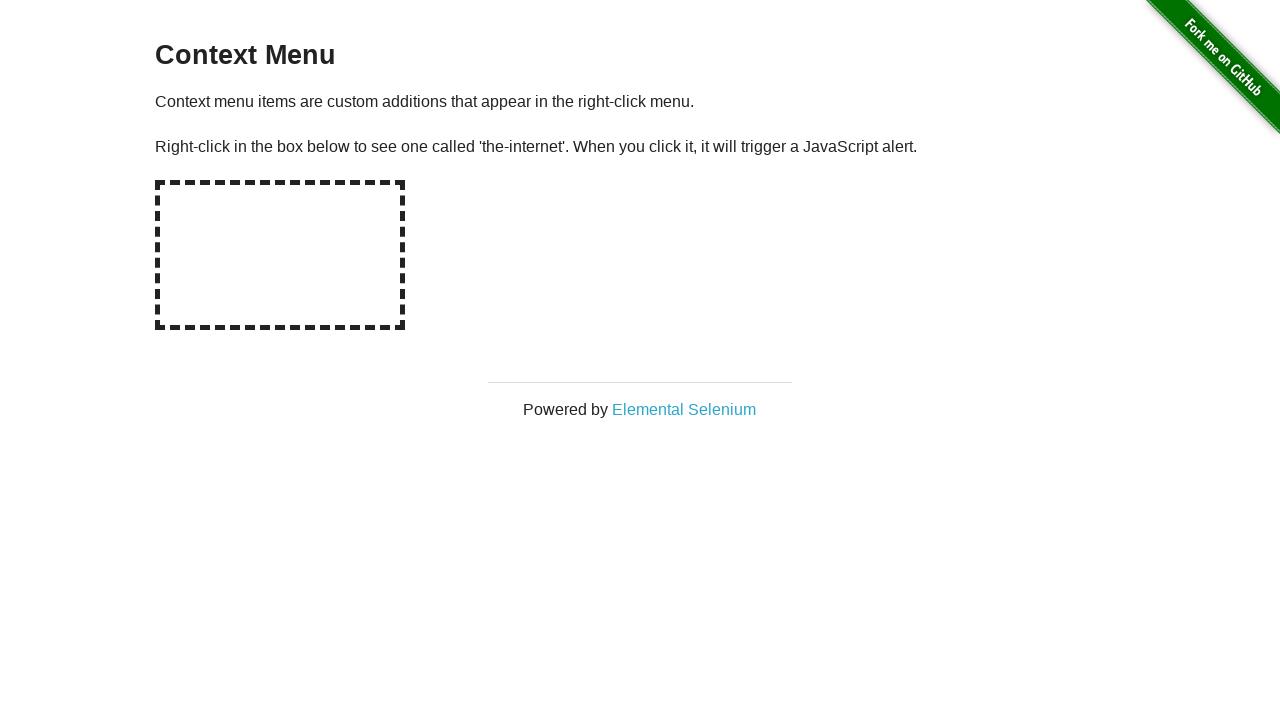

Verified box has correct CSS style properties: border-style dashed, border-width 5px, width 250px, height 150px
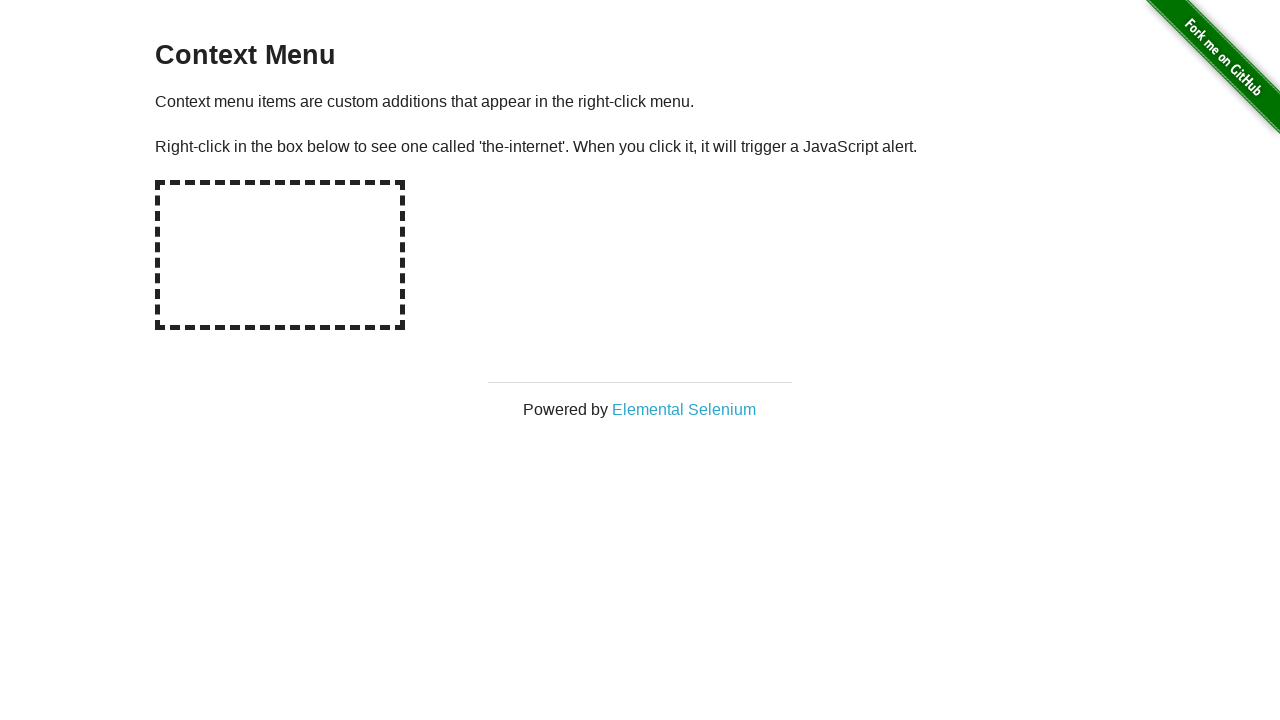

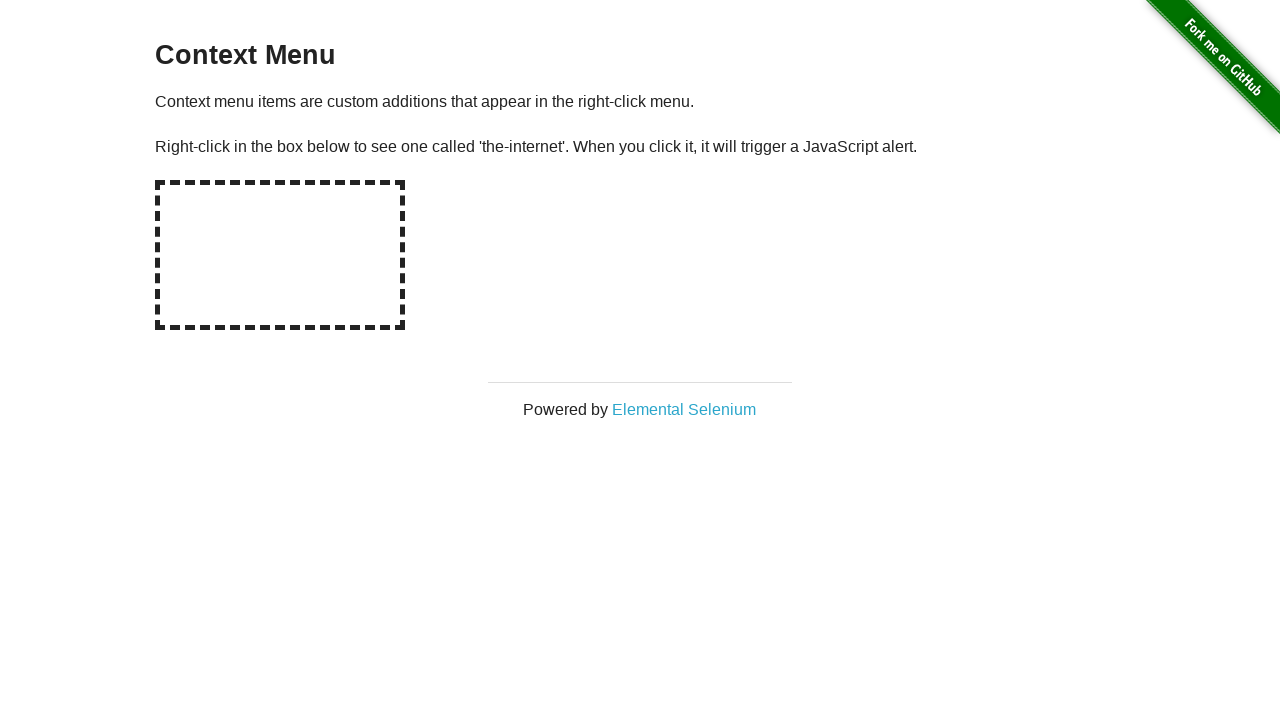